Tests dropdown selection without select tags by clicking on dropdown menus and selecting specific options from the displayed lists

Starting URL: https://syntaxprojects.com/no-select-tag-dropdown-demo-homework.php

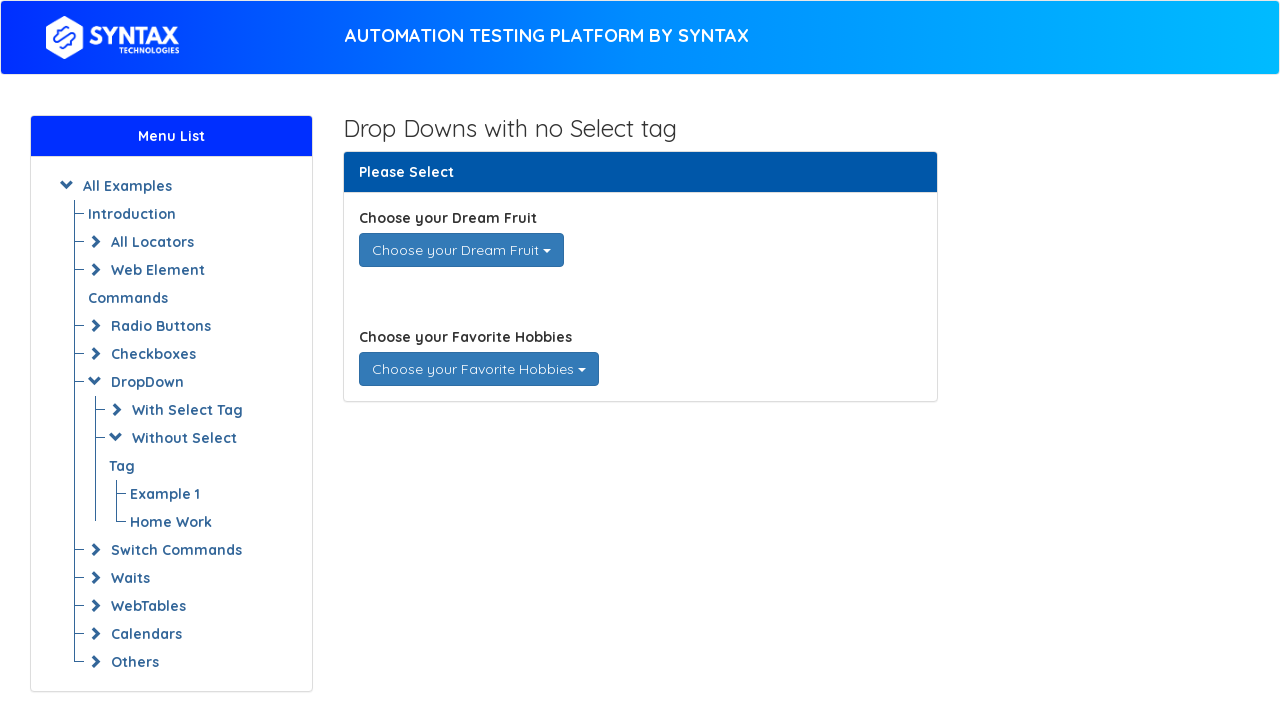

Clicked on 'Choose your Dream Fruit' dropdown to open options at (461, 250) on div#dream_fruits
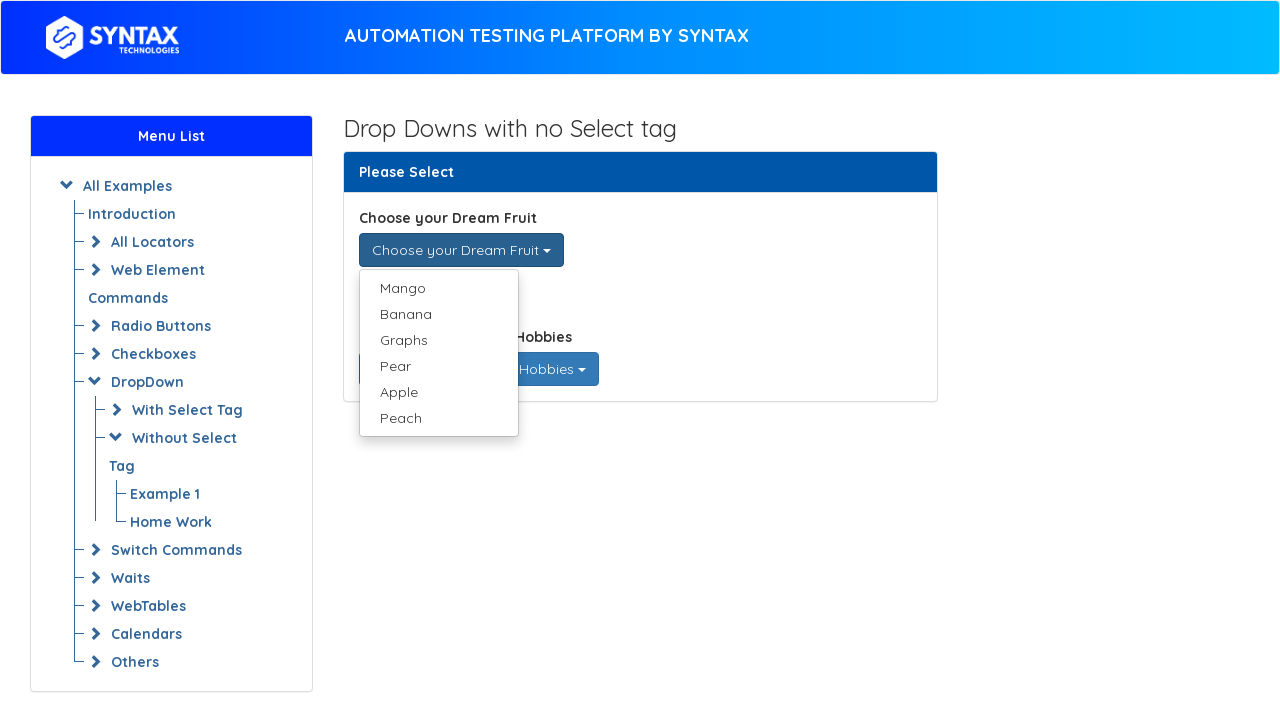

Located all fruit dropdown options
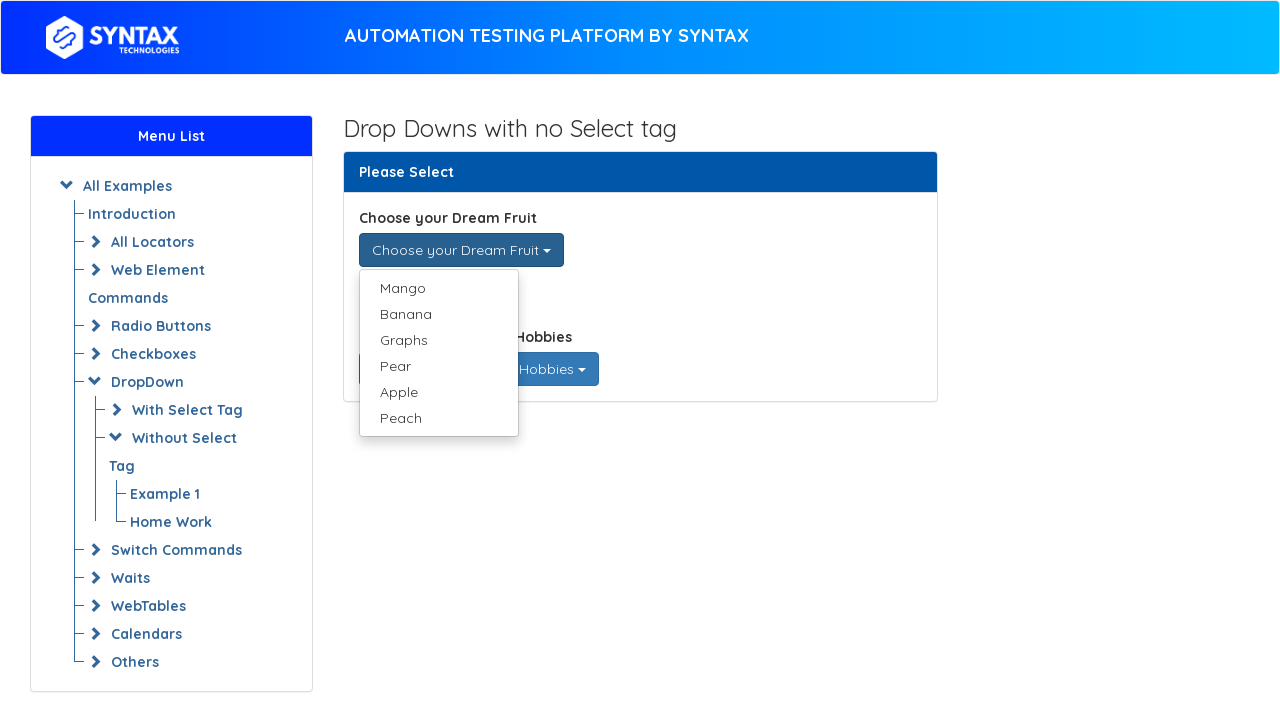

Selected 'Mango' from fruit dropdown at (438, 288) on ul.dropdown-menu.single-dropdown-menu li a >> nth=0
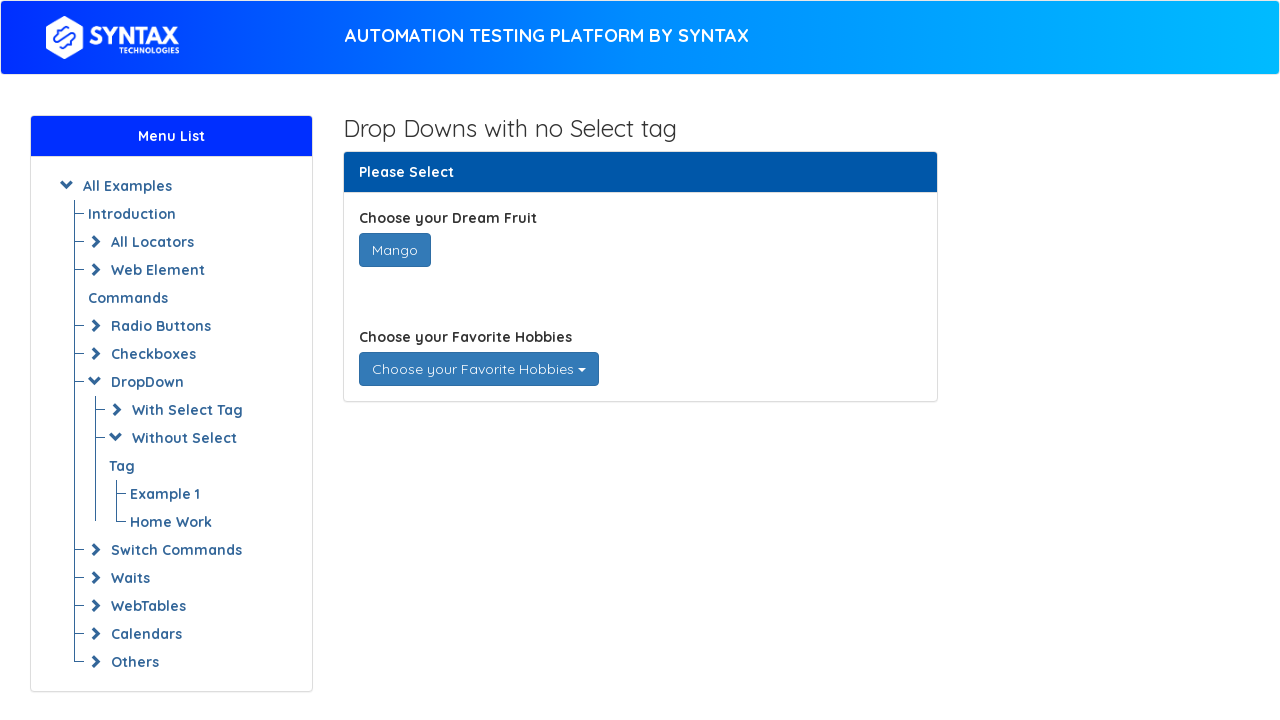

Clicked on 'Choose your Favorite Hobby' dropdown to open options at (478, 369) on div#favorite_hobbies
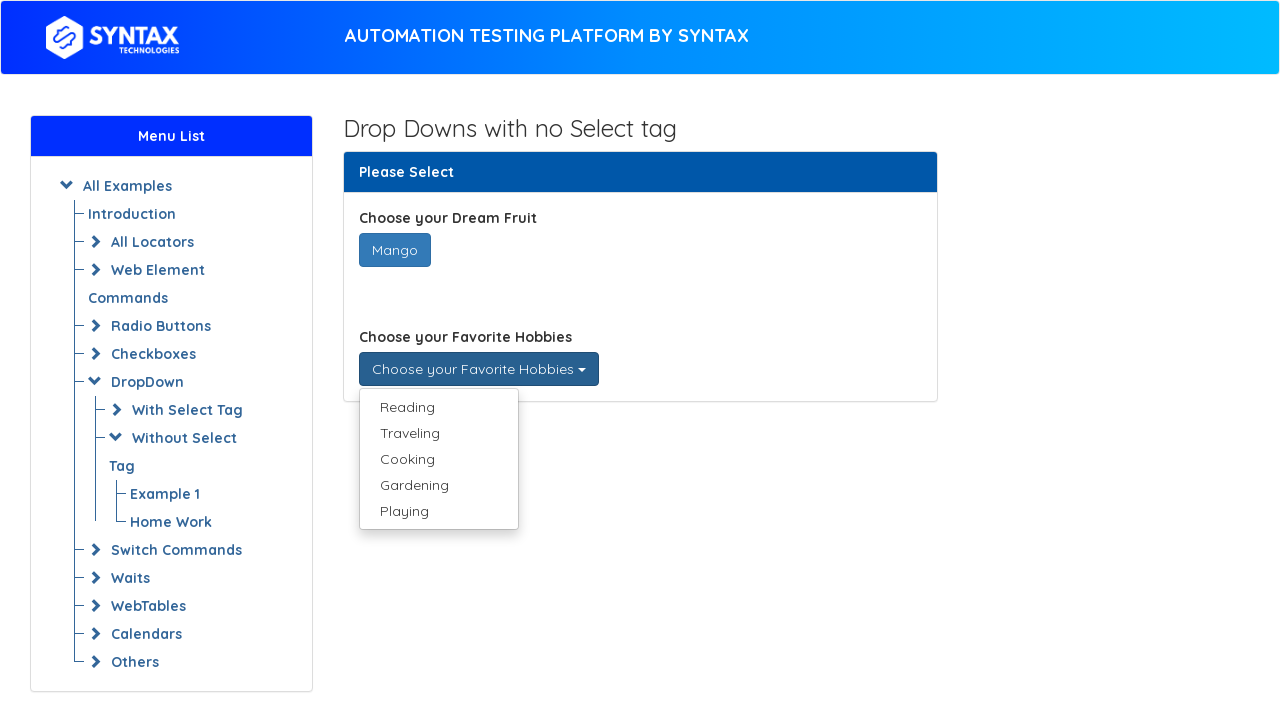

Located all hobby dropdown options
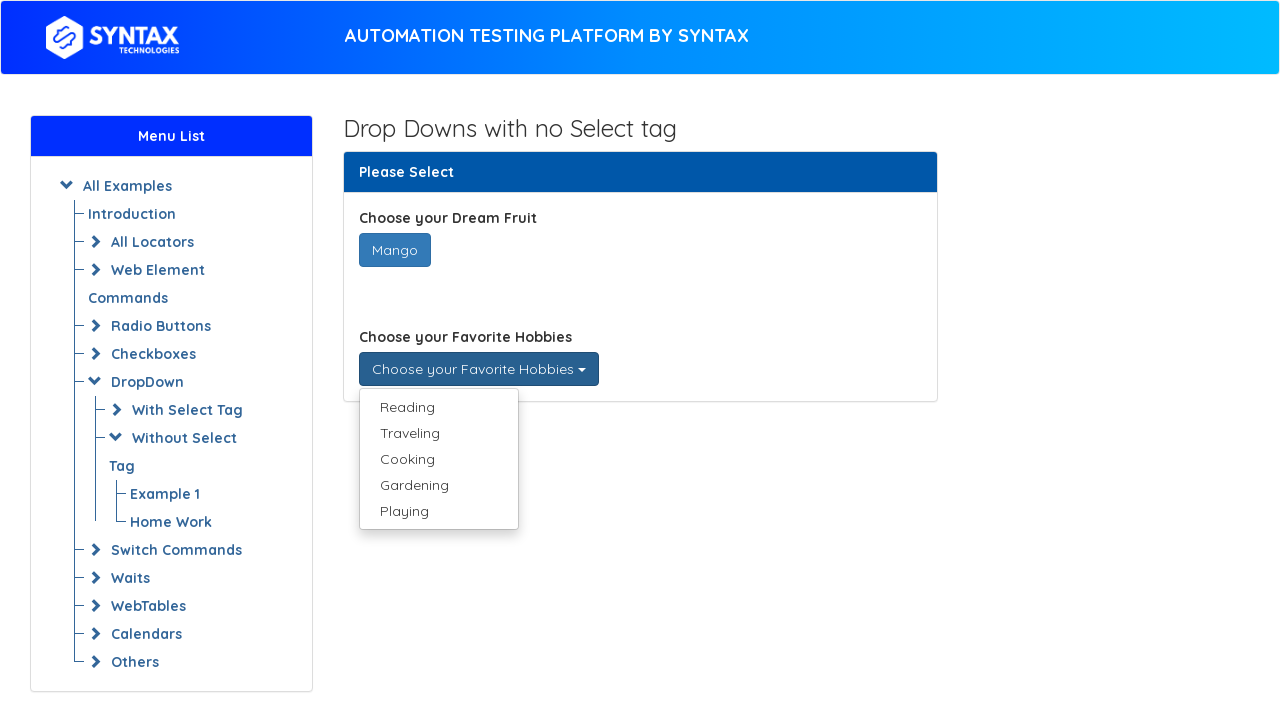

Selected 'Reading' from hobby dropdown at (438, 407) on ul.dropdown-menu.multi-dropdown-menu li a >> nth=0
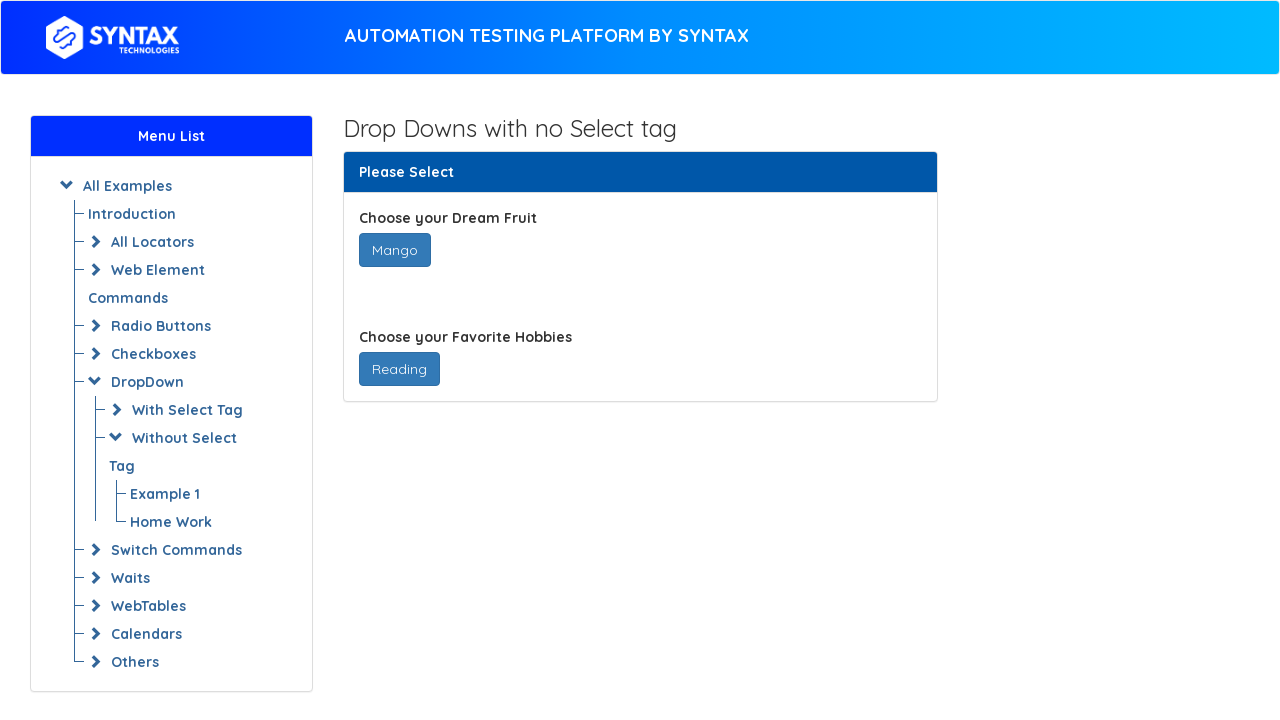

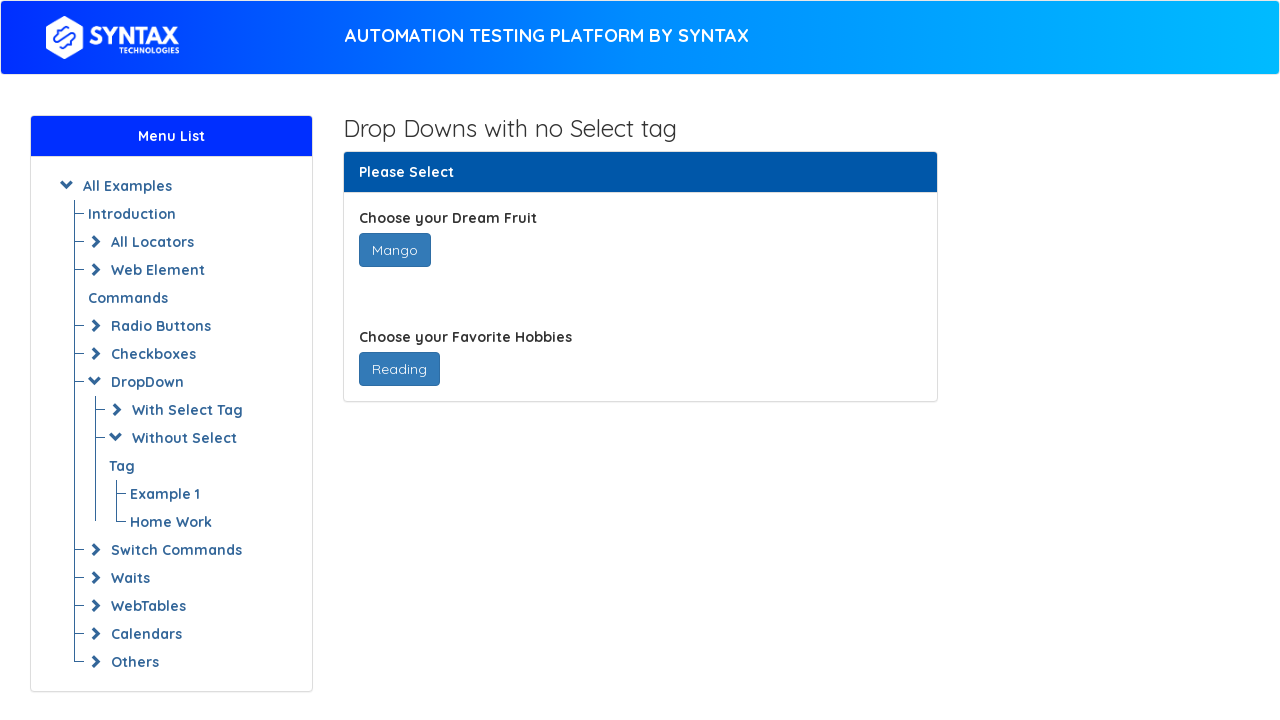